Tests explicit wait functionality by clicking a reveal button and waiting for a hidden element to become visible on a dynamic Selenium test page.

Starting URL: https://www.selenium.dev/selenium/web/dynamic.html

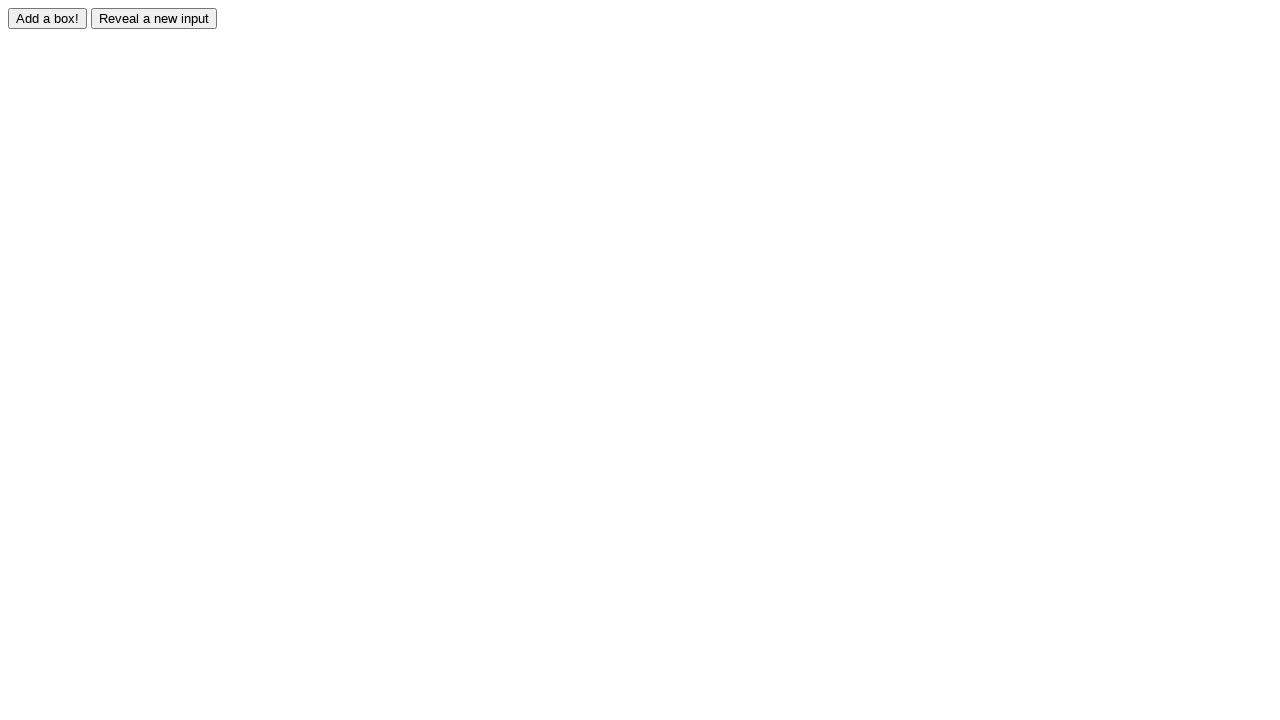

Got reference to the hidden revealed element
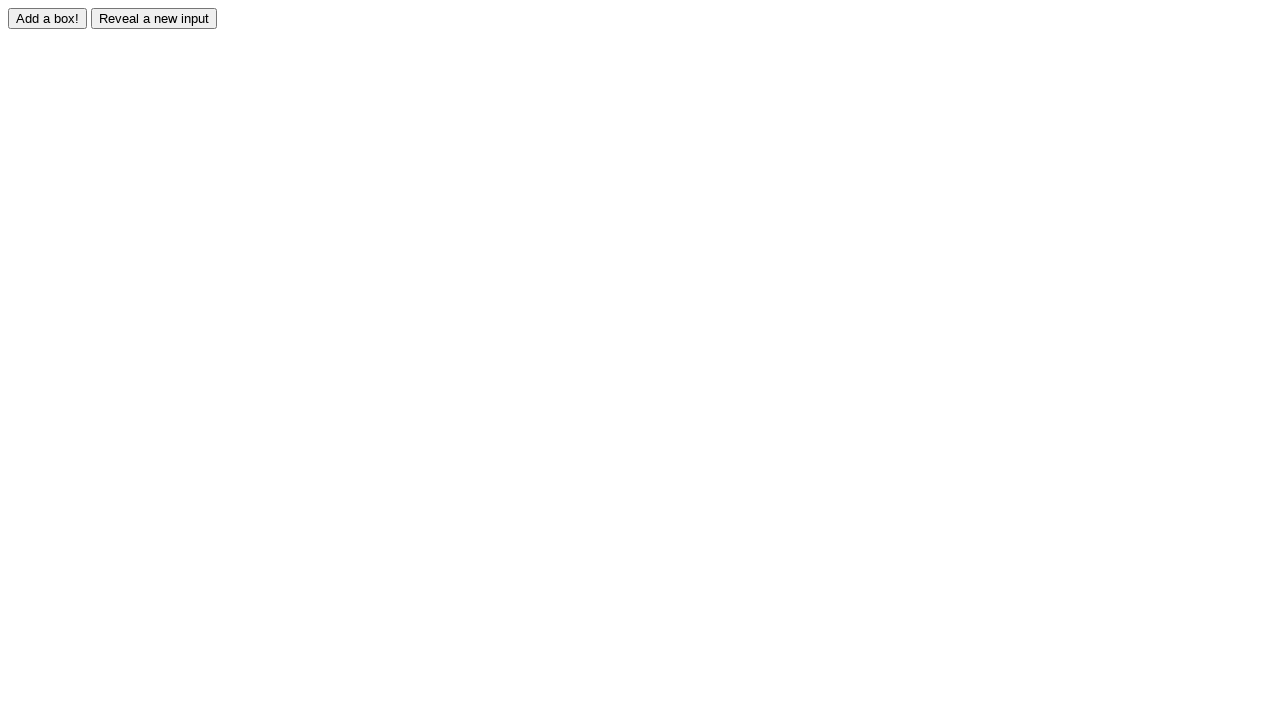

Clicked the reveal button to trigger dynamic content at (154, 18) on #reveal
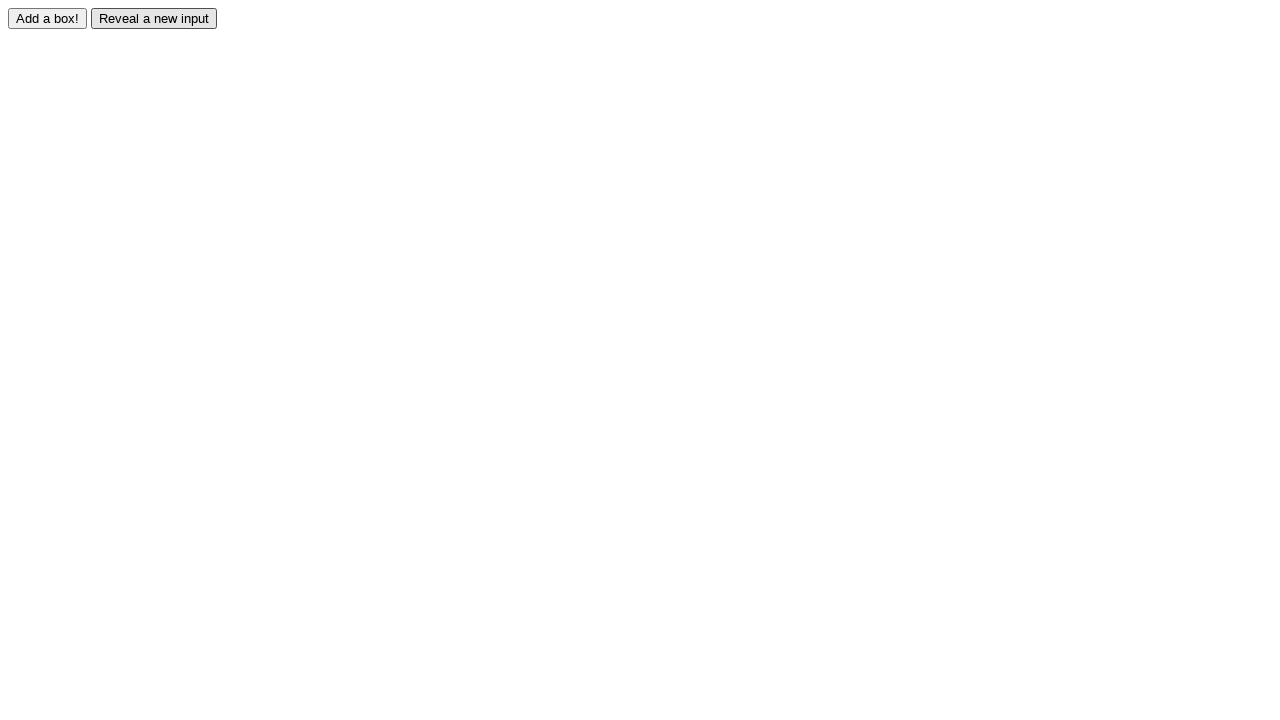

Waited for the revealed element to become visible
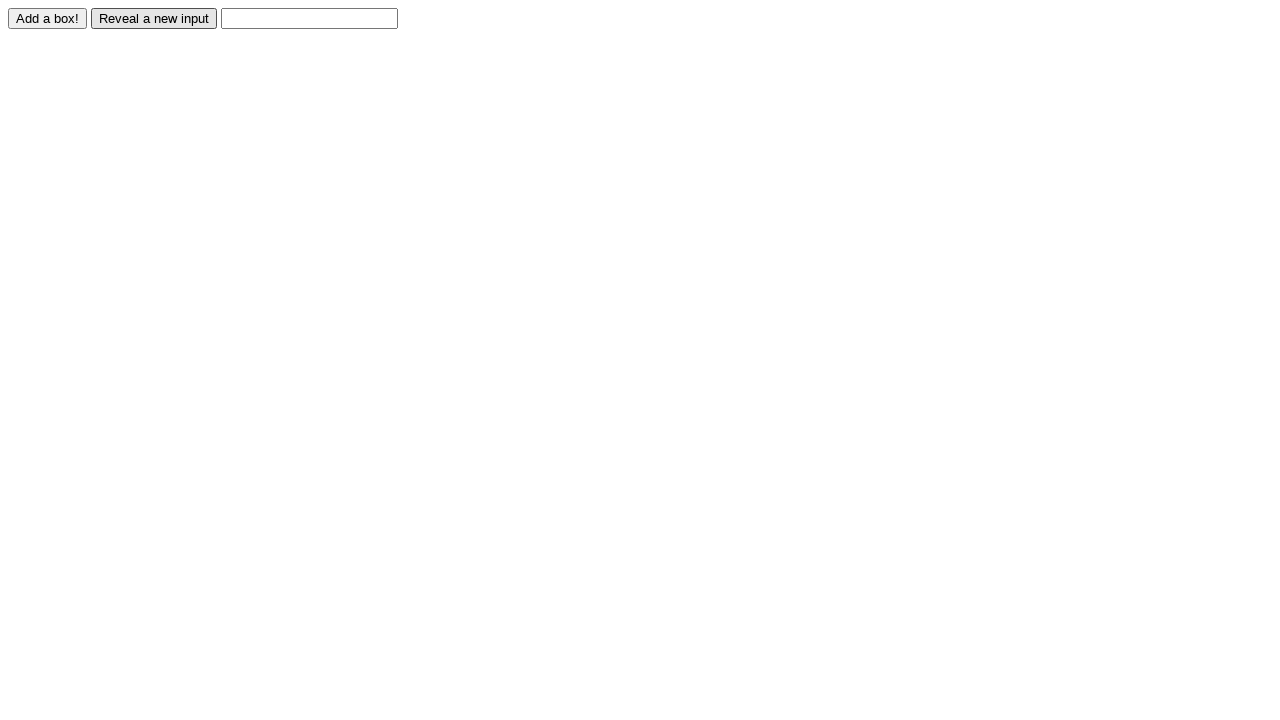

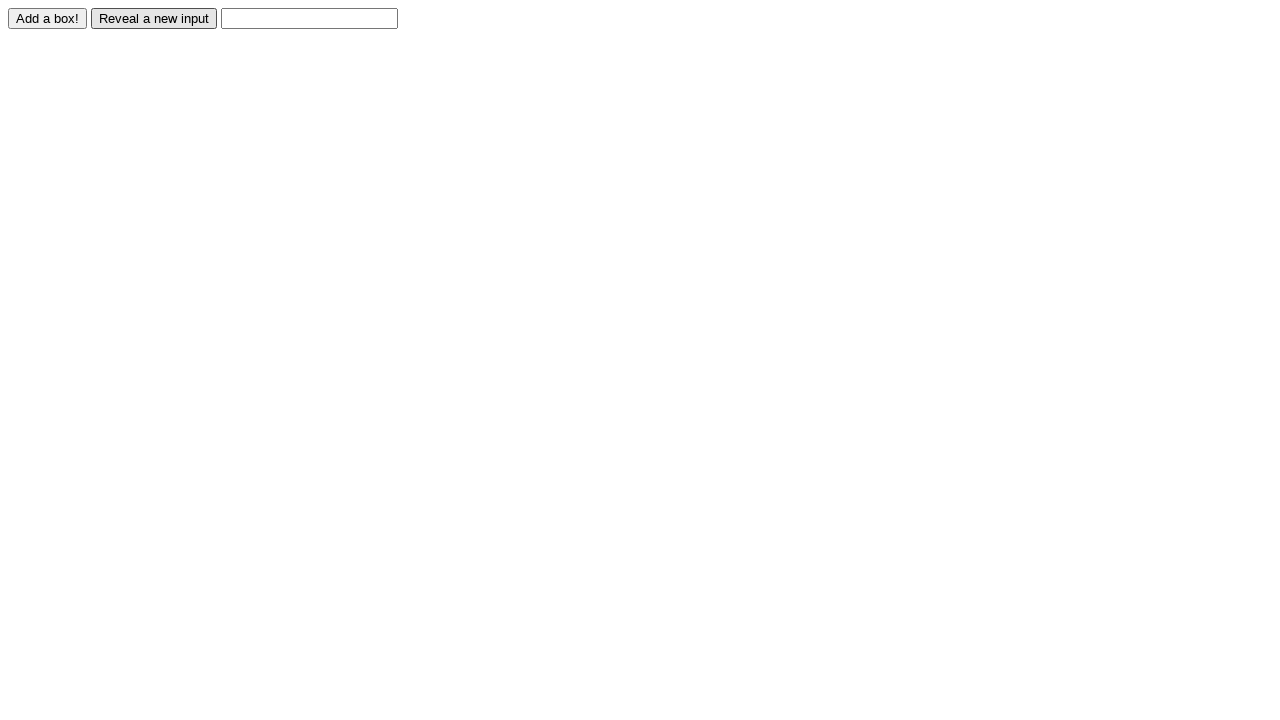